Tests dynamic element loading by clicking a start button and verifying that welcome text appears

Starting URL: https://syntaxprojects.com/dynamic-elements-loading.php

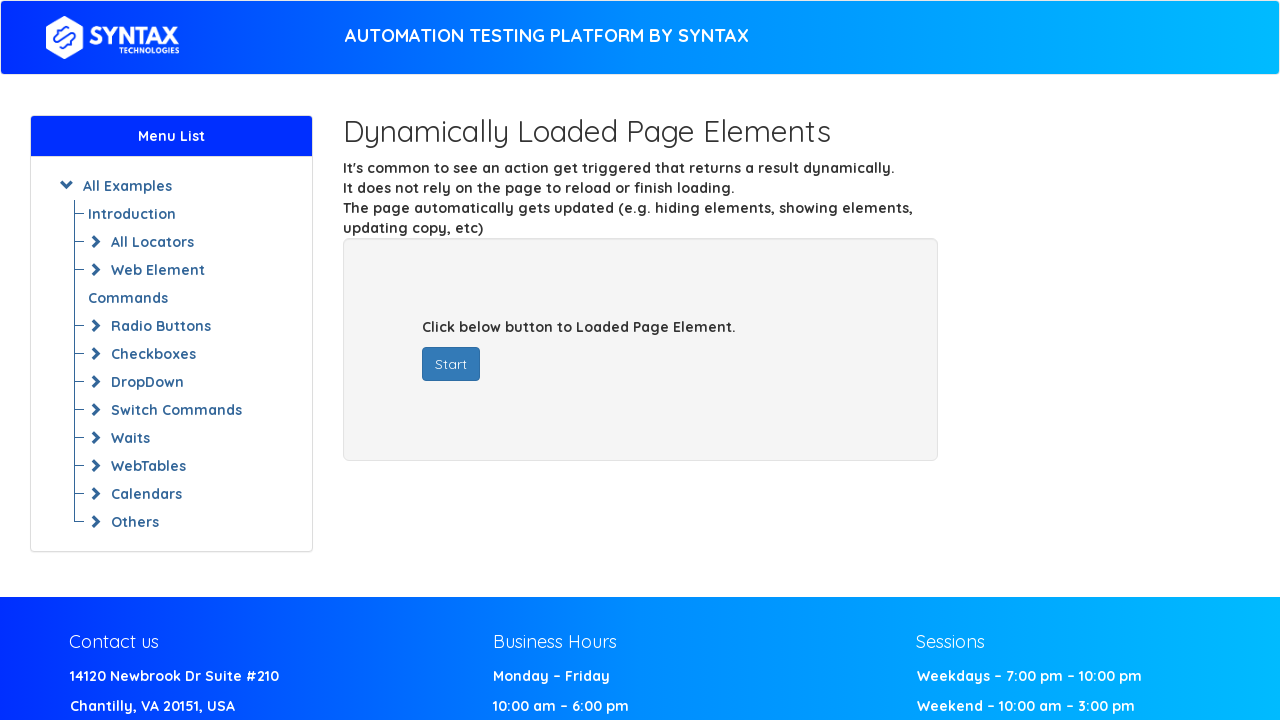

Clicked start button to trigger dynamic content loading at (451, 364) on button#startButton
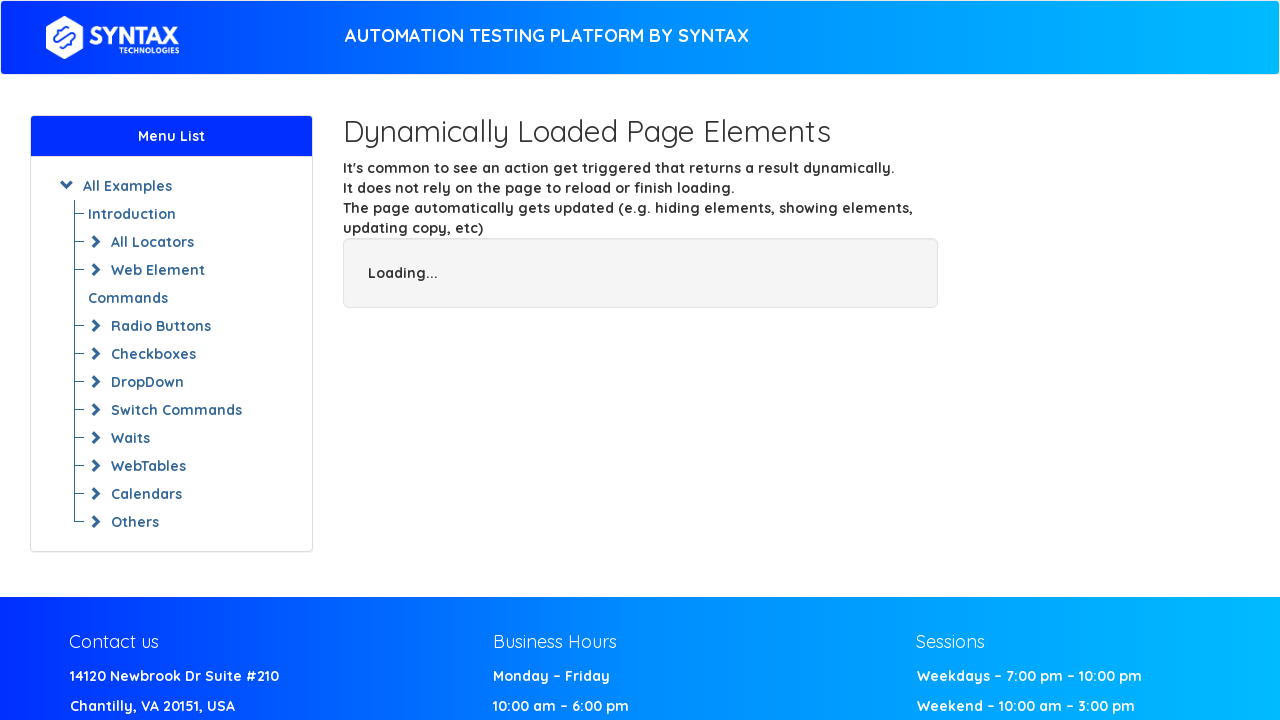

Welcome text appeared after dynamic loading
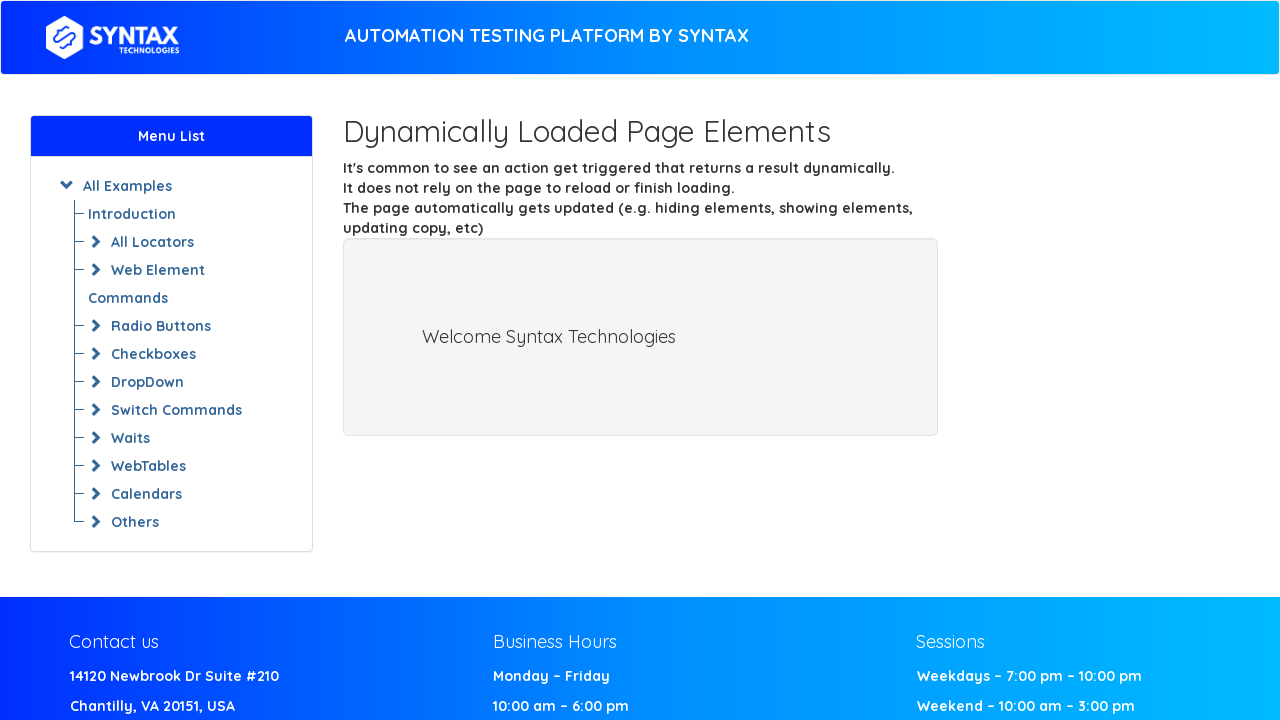

Retrieved welcome text content
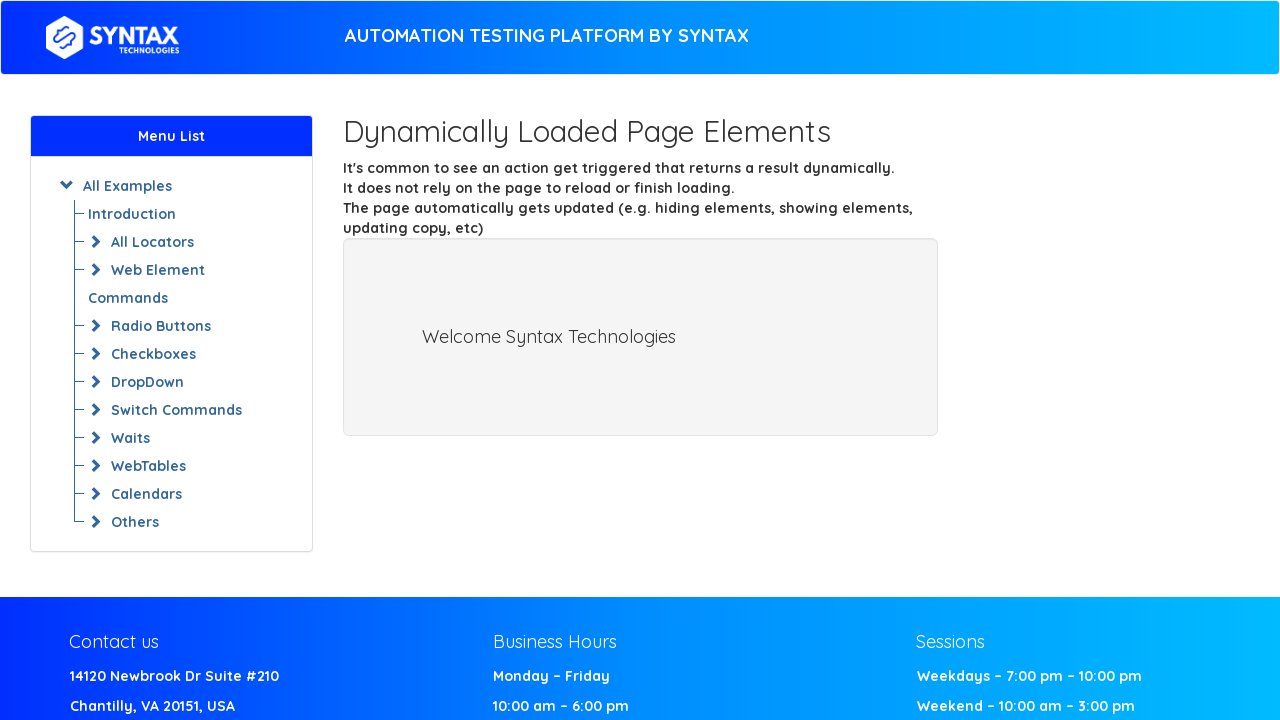

Printed welcome text: Welcome Syntax Technologies
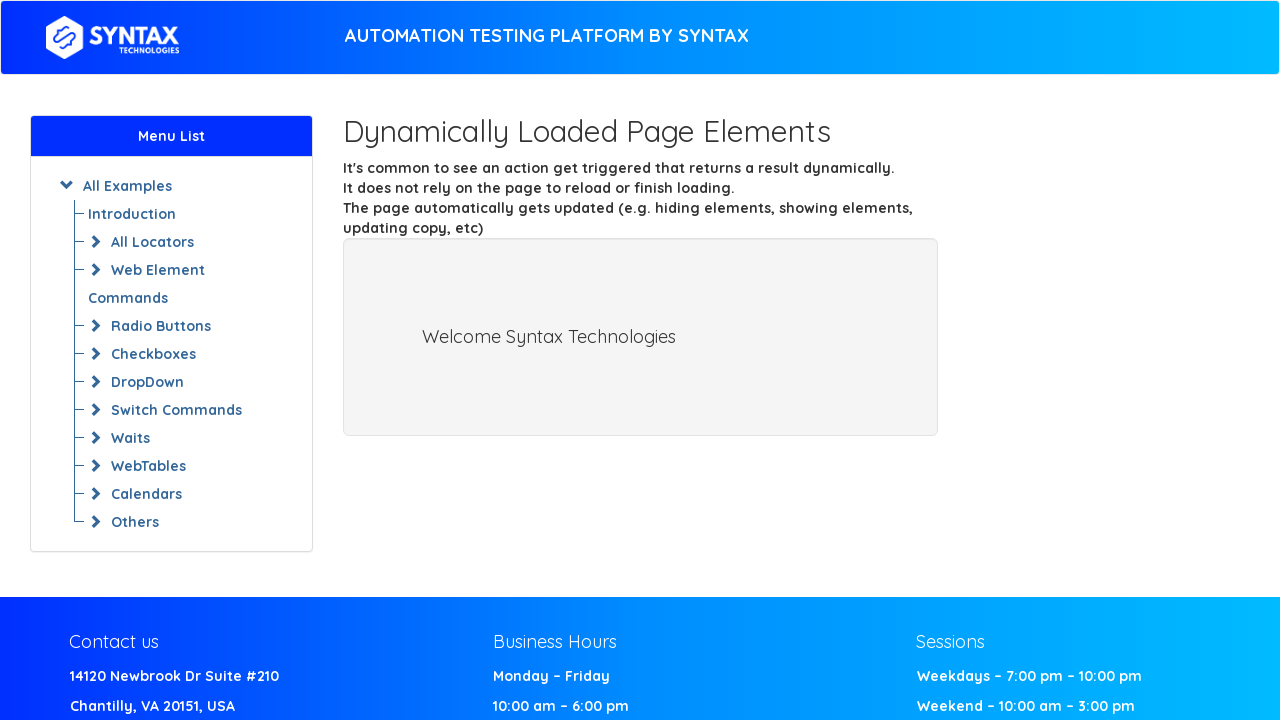

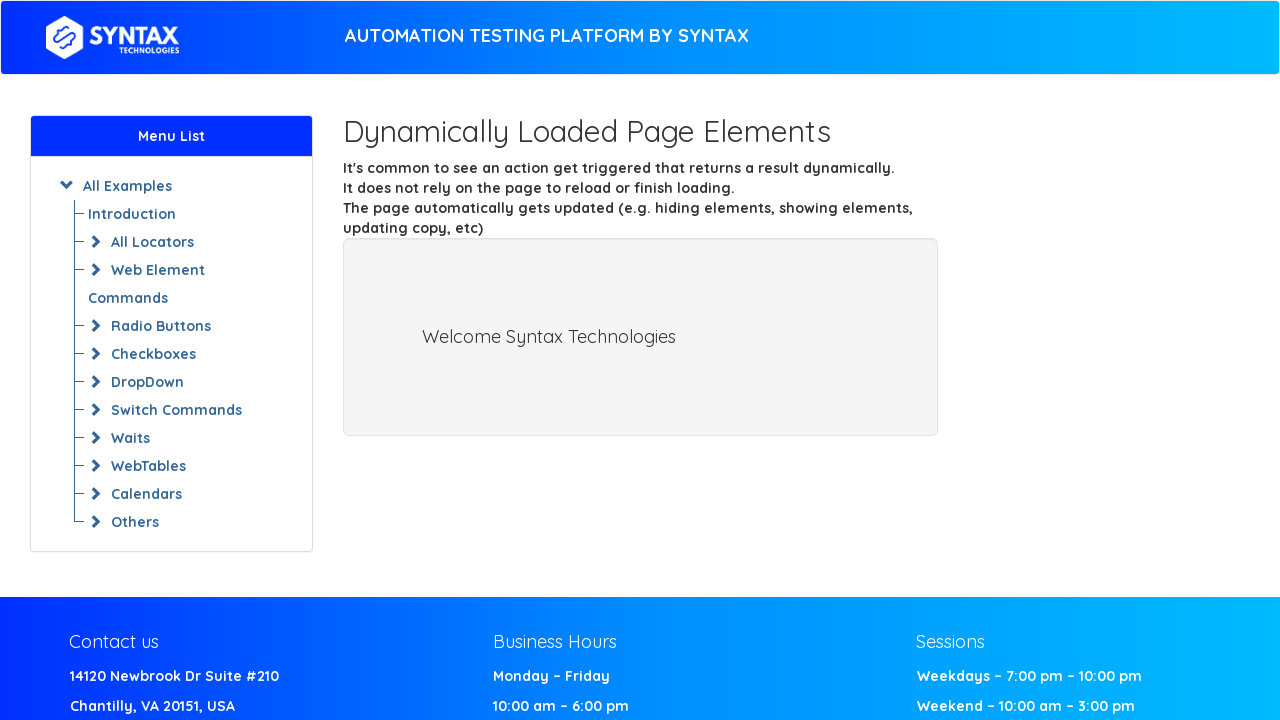